Tests filling out the registration form with first name, last name, username, and email fields

Starting URL: https://practice.cydeo.com/registration_form

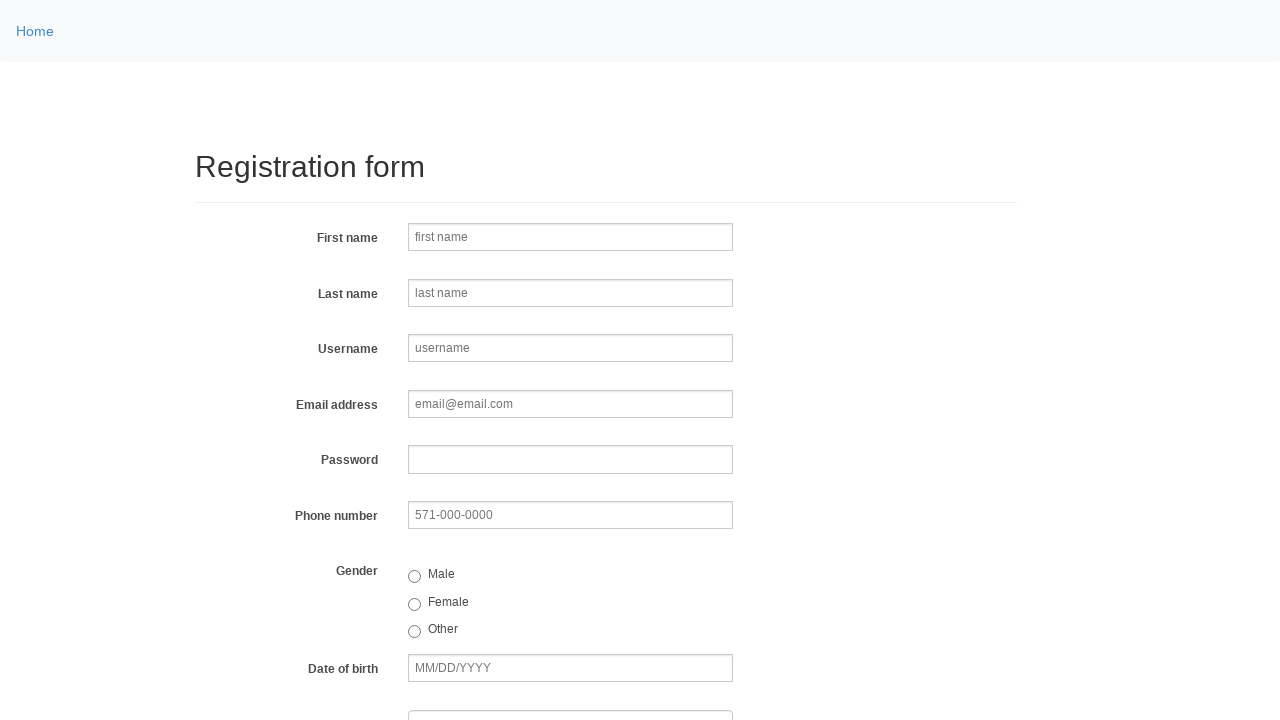

Navigated to registration form page
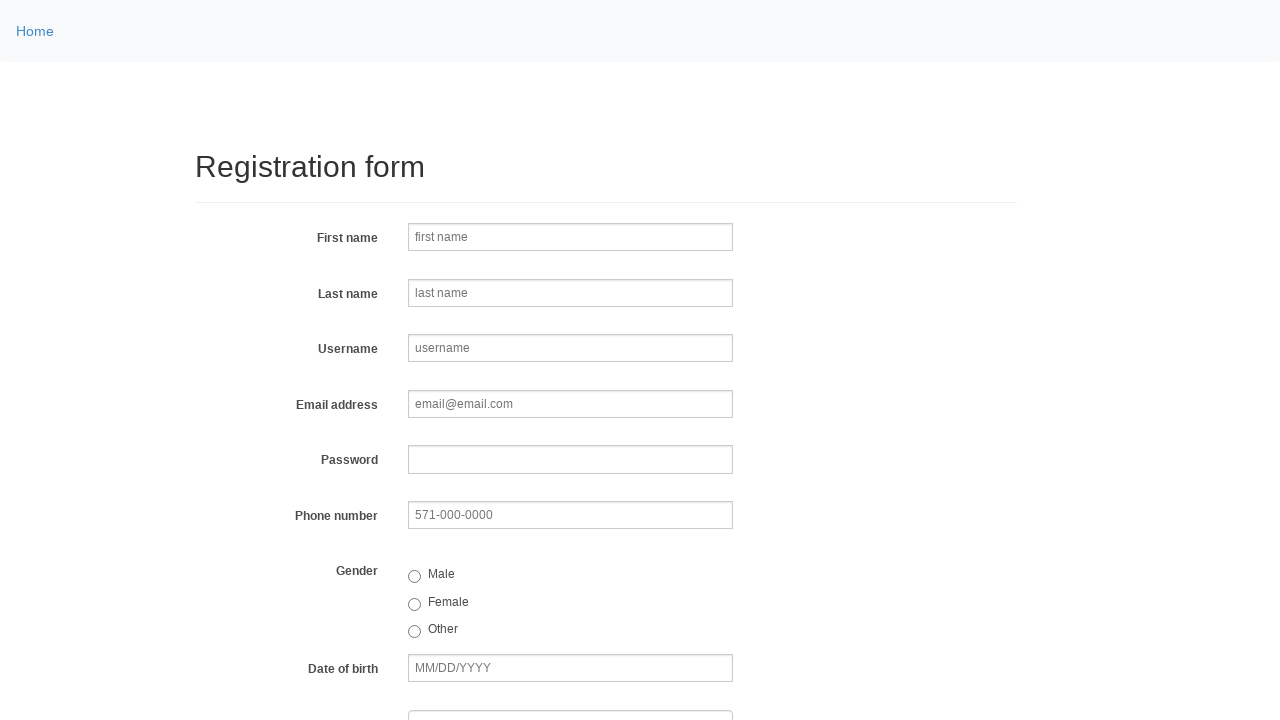

Filled first name field with 'John' on input[name='firstname']
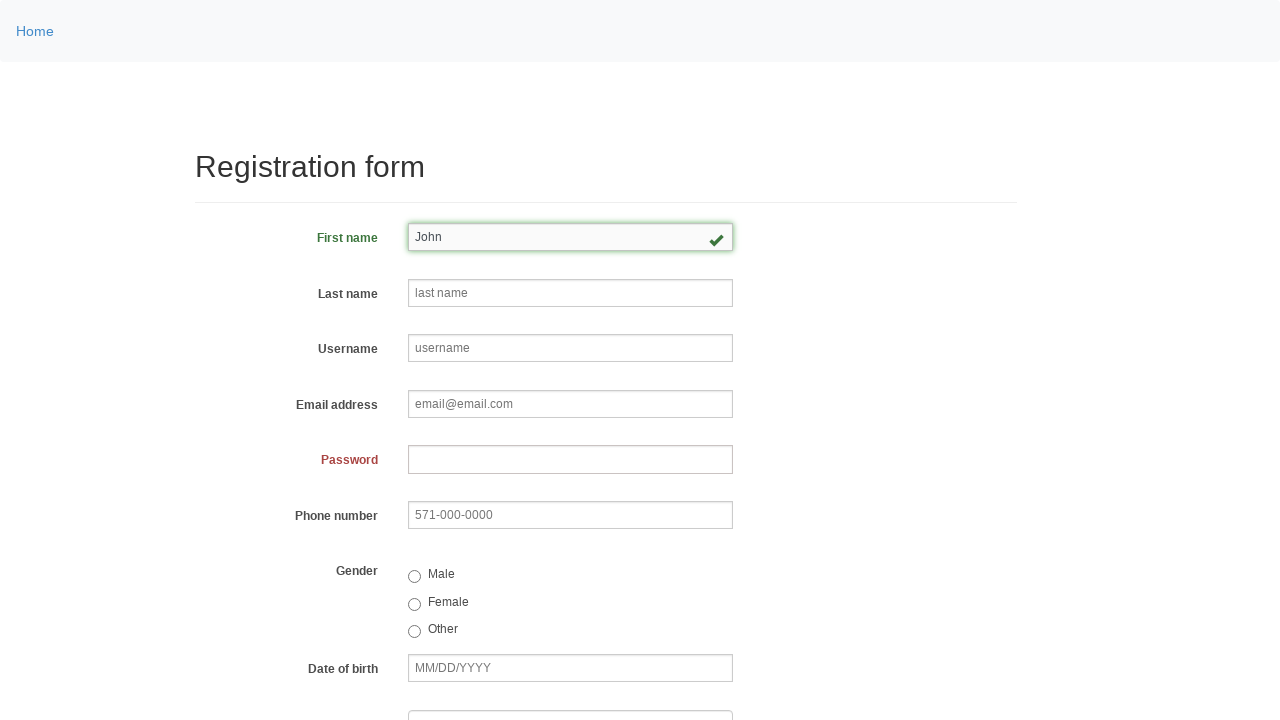

Filled last name field with 'Smith' on input[placeholder='last name']
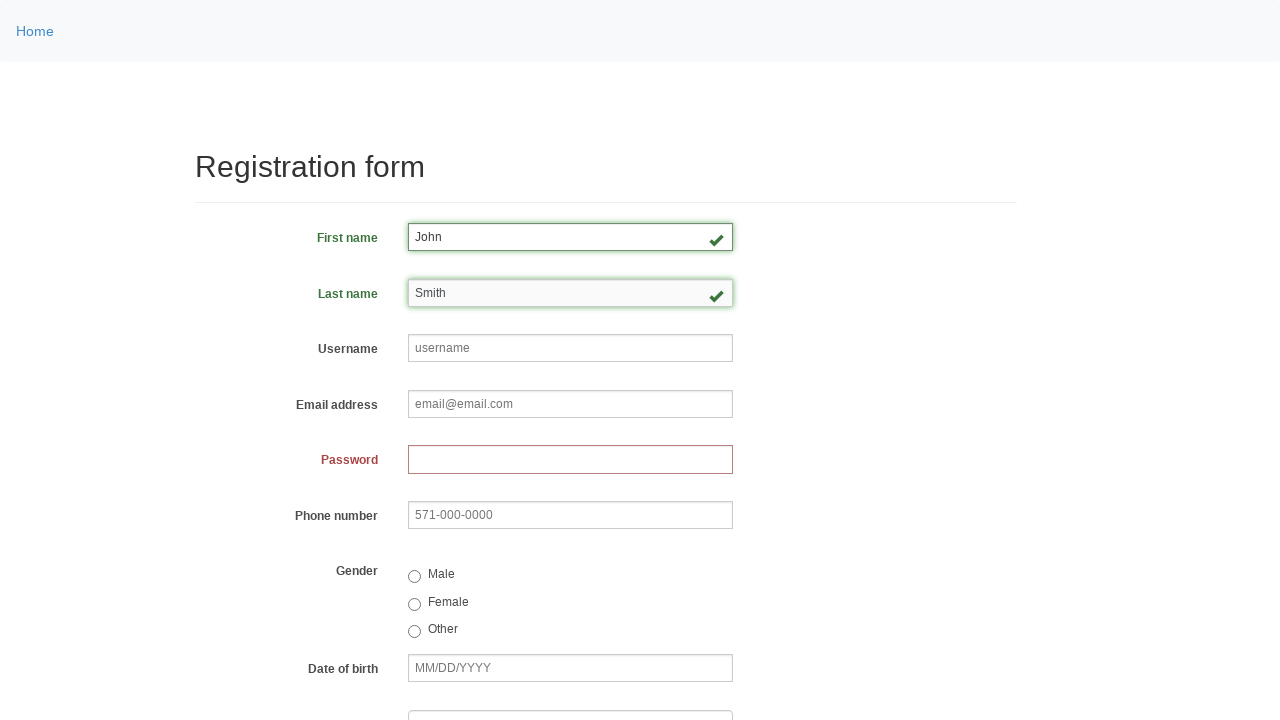

Filled username field with 'johnsmith123' on input[name='username']
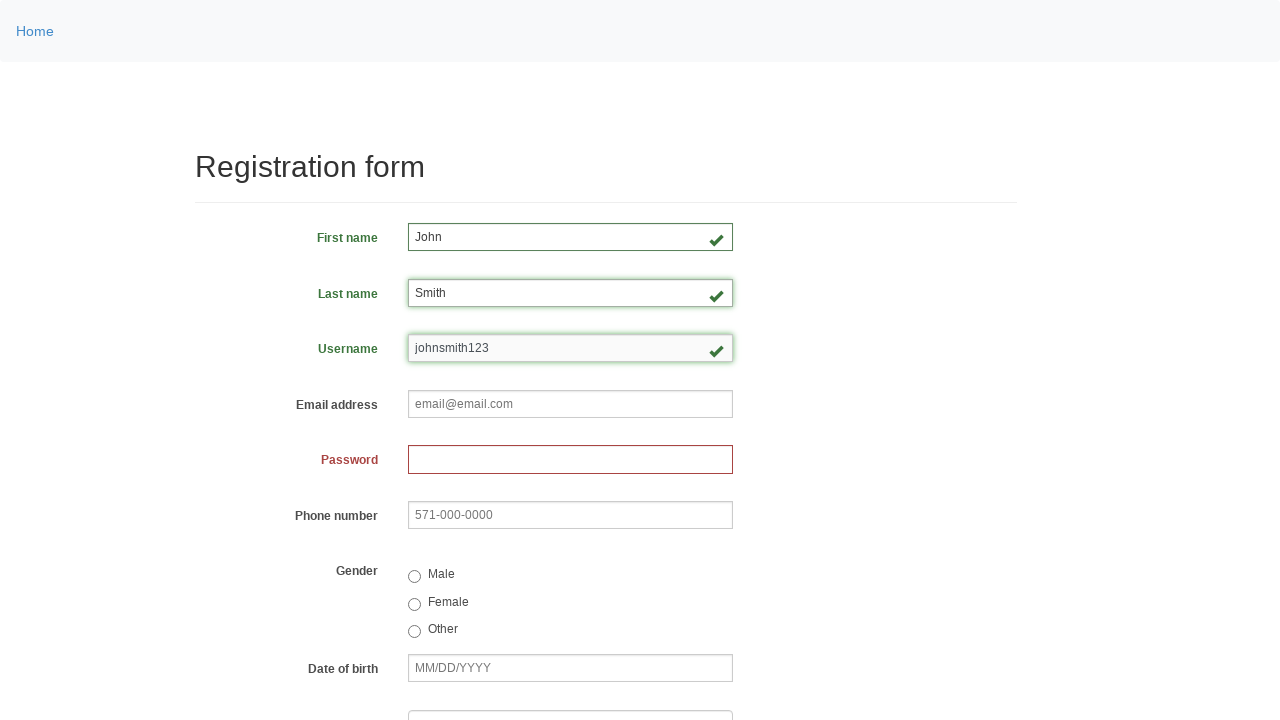

Filled email field with 'john.smith@email.com' on input[name='email']
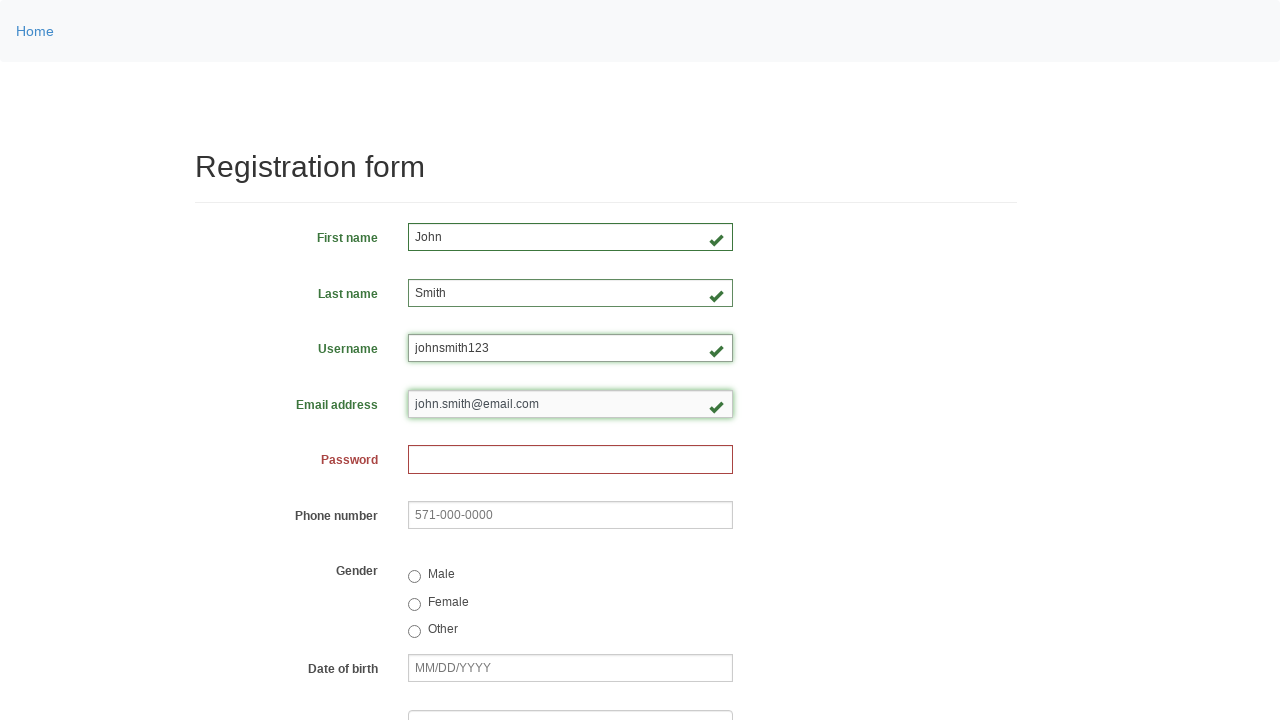

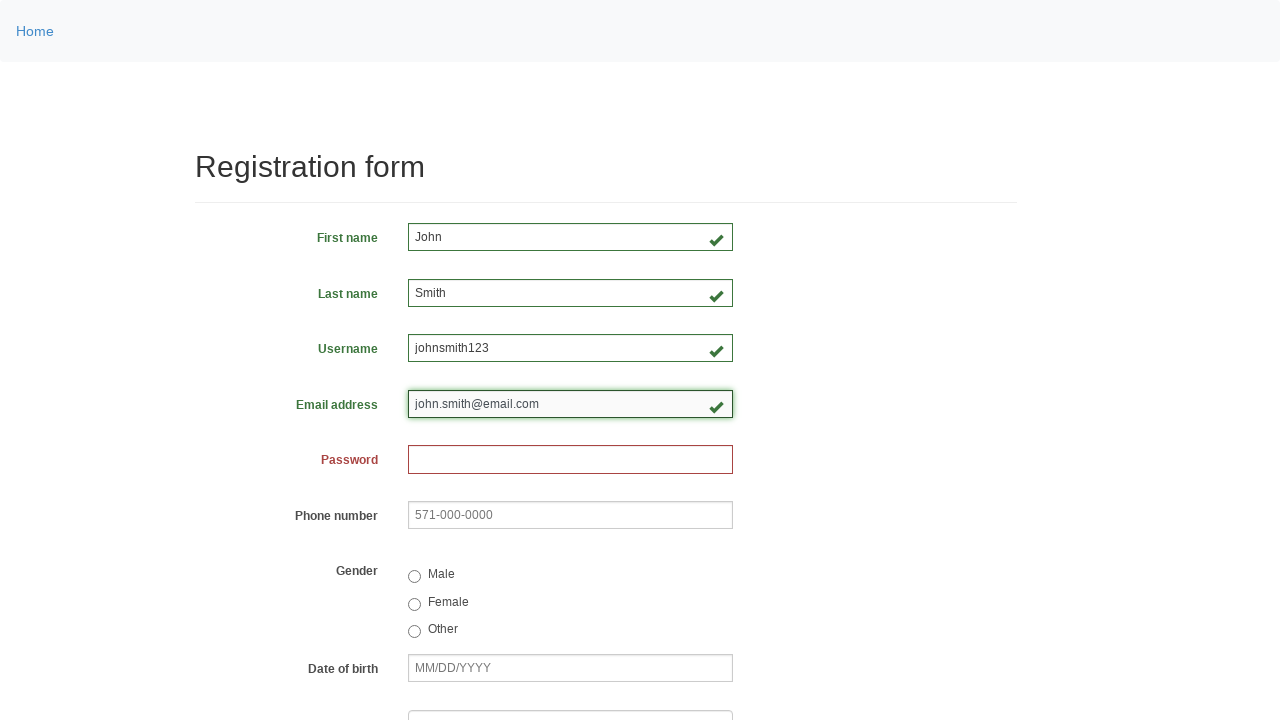